Tests enabling a textbox and typing text, then clearing the textbox

Starting URL: http://the-internet.herokuapp.com/dynamic_controls

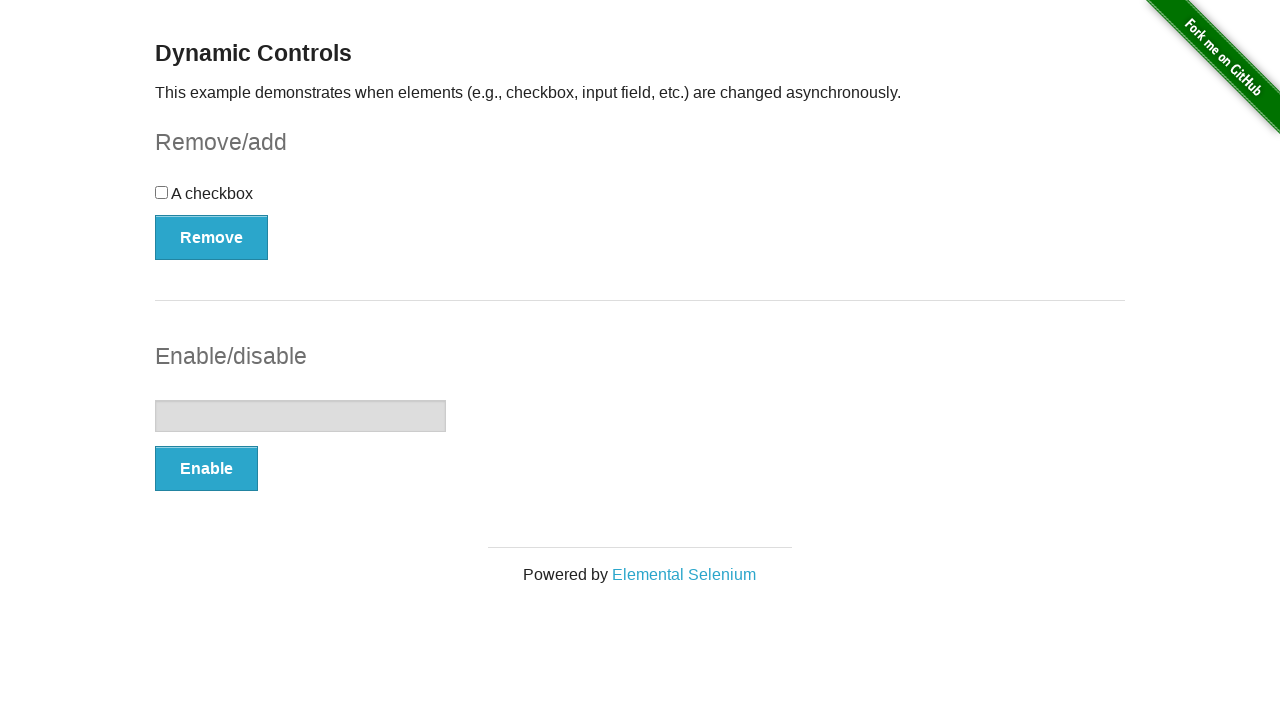

Clicked Enable button to enable the textbox at (206, 469) on #input-example button
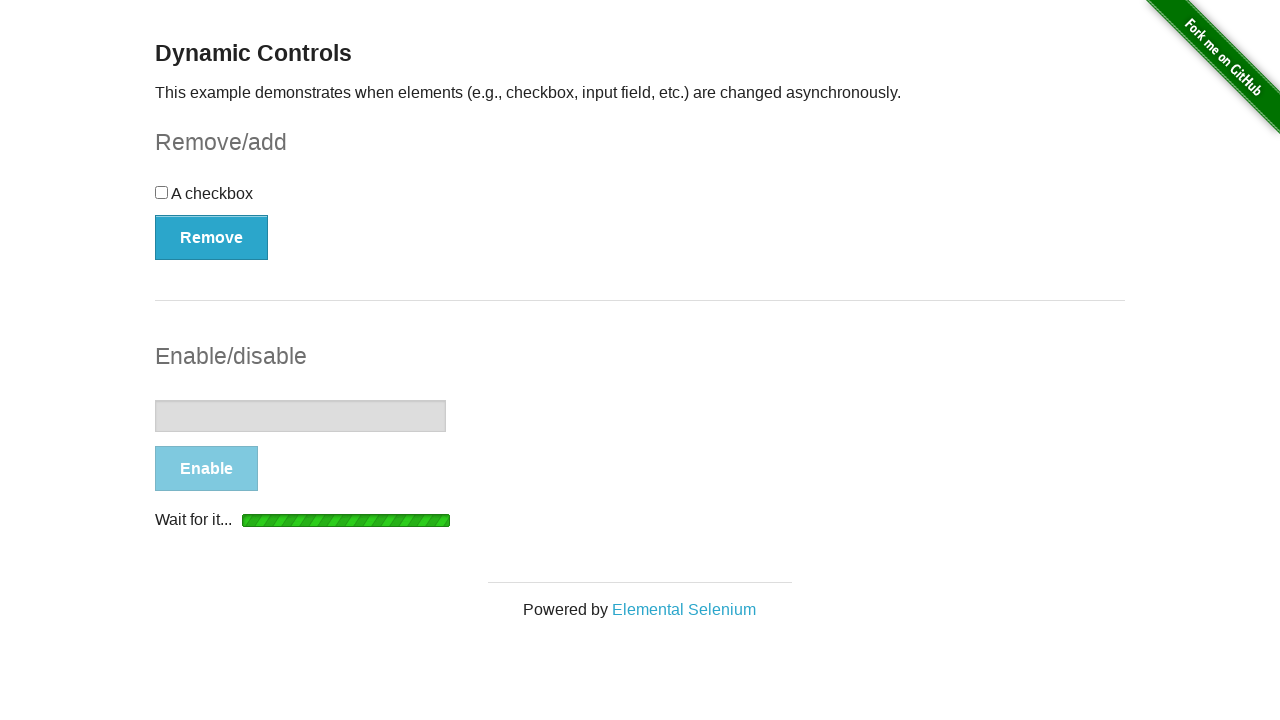

Textbox is now enabled and ready for input
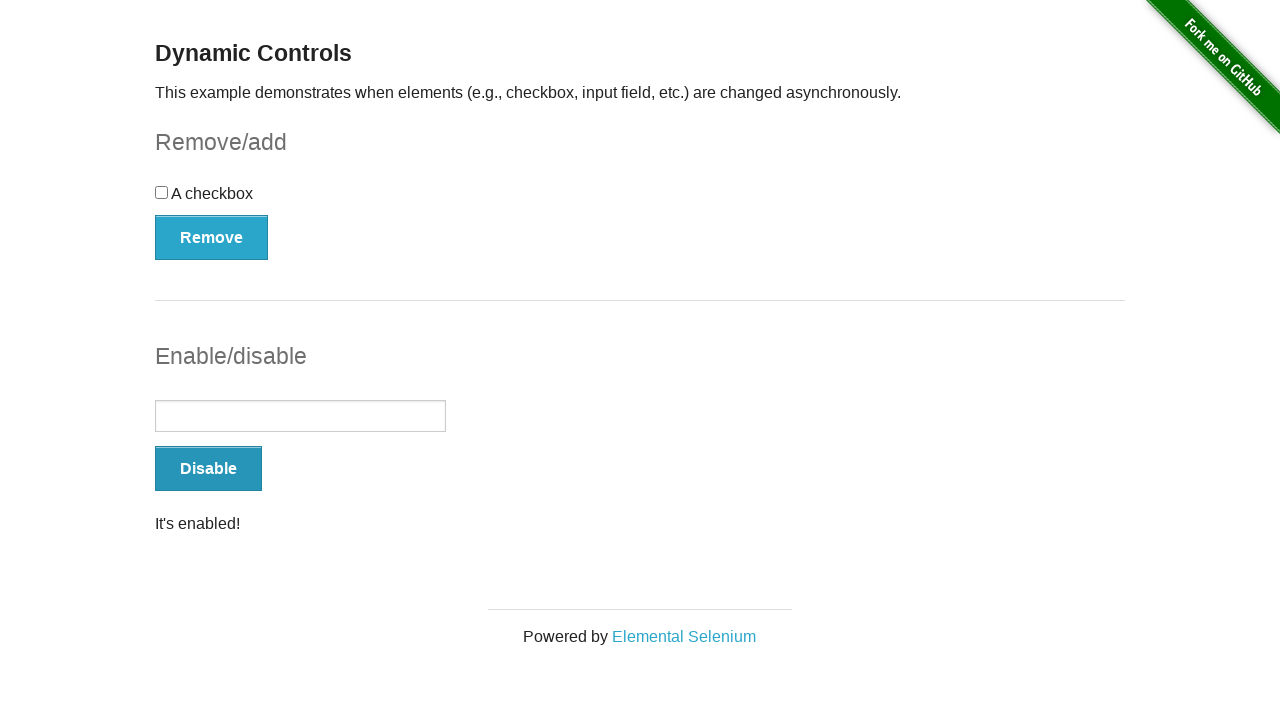

Typed 'Hello!' into the textbox on #input-example input[type='text']
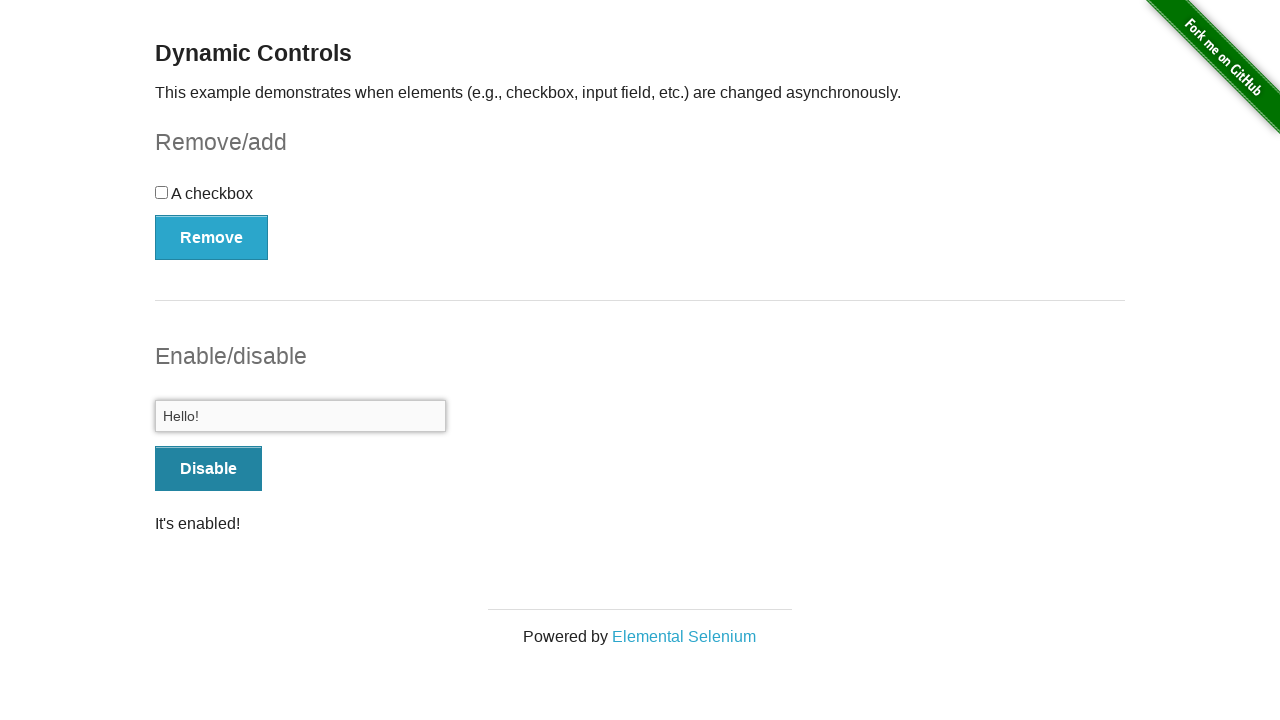

Cleared the textbox by filling it with empty string on #input-example input[type='text']
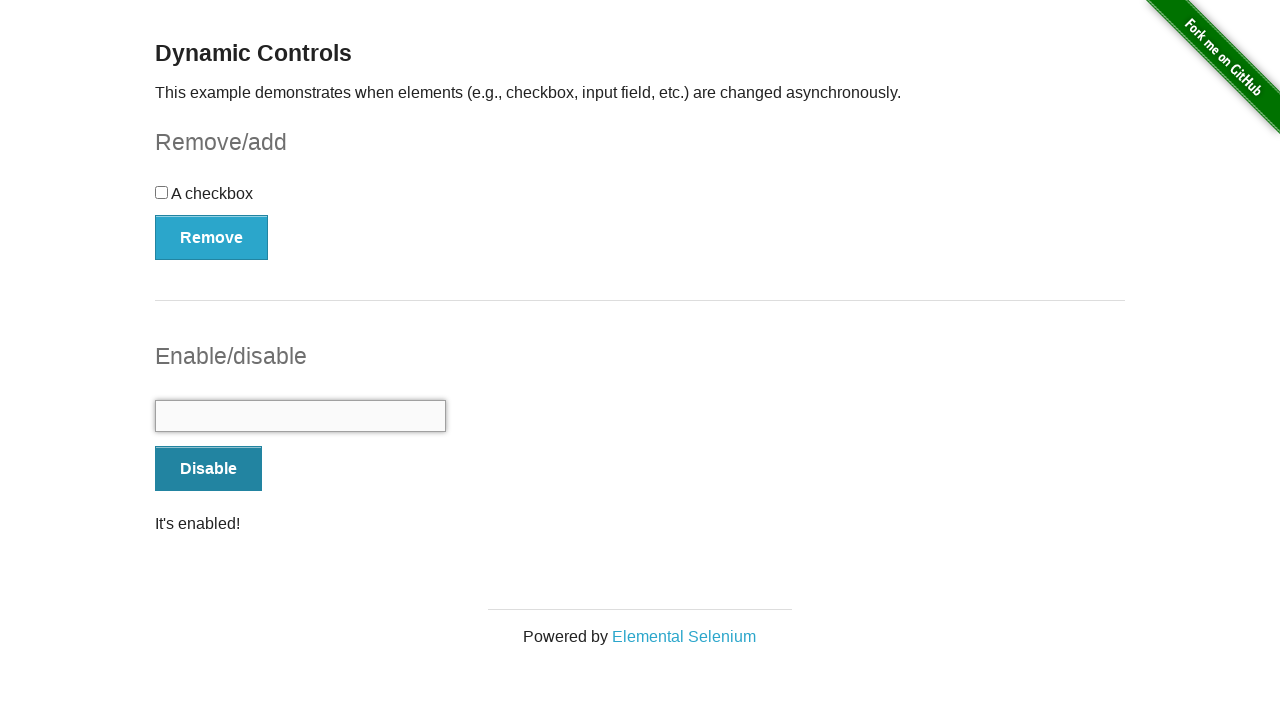

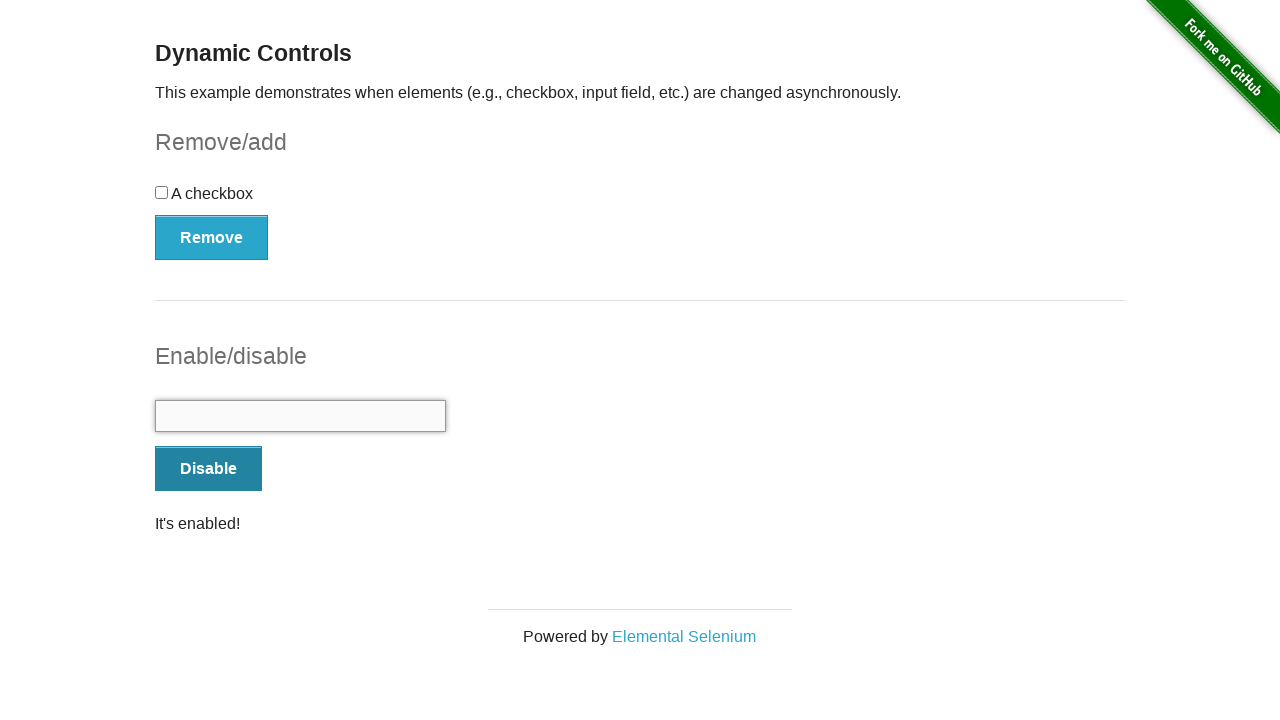